Navigates to Python.org and clicks on a talks/podcast link in the navigation menu

Starting URL: https://www.python.org/

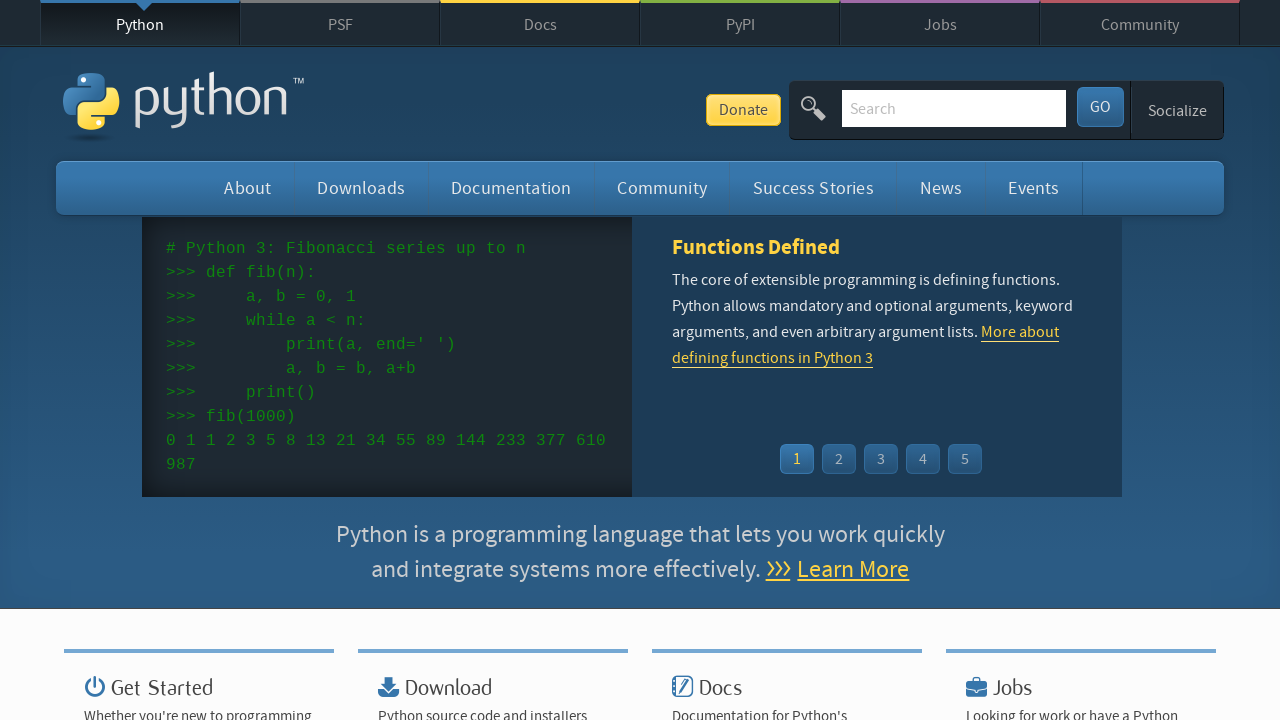

Located talks/podcast link in navigation menu
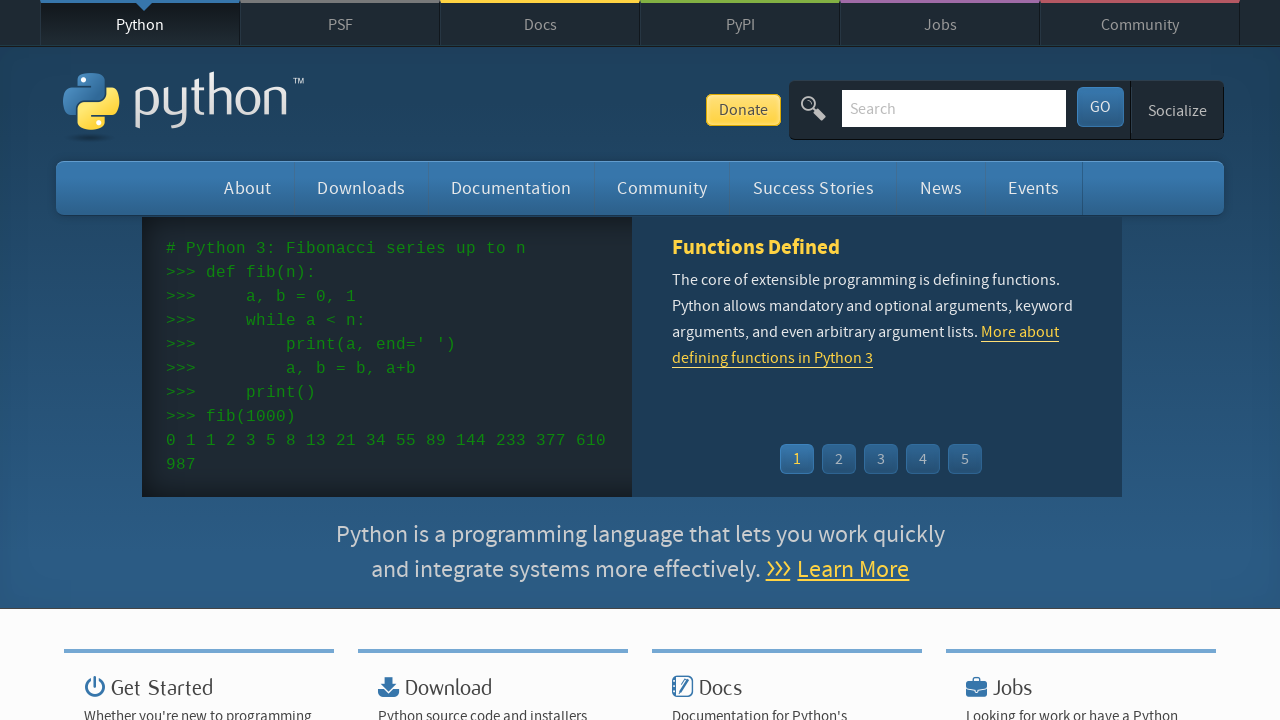

Scrolled talks/podcast link into view
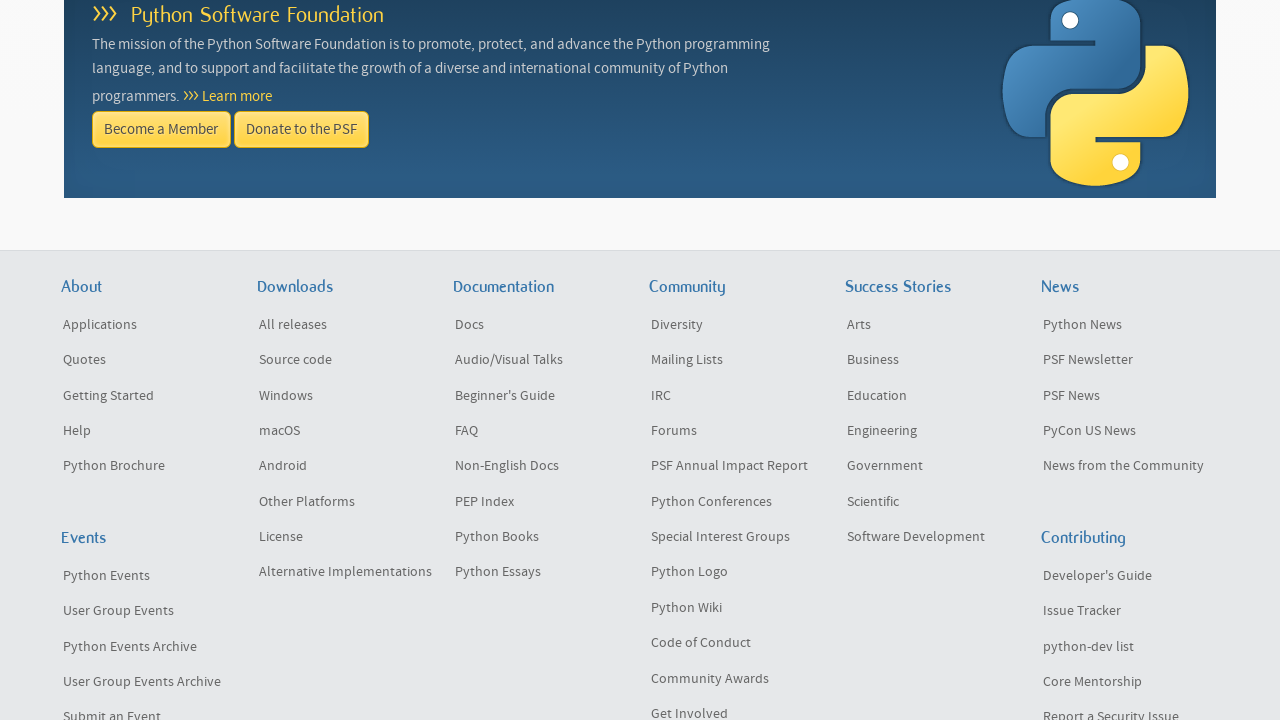

Clicked on talks/podcast link in navigation at (542, 360) on xpath=//*[@id='container']/li[3]/ul/li[2]/a
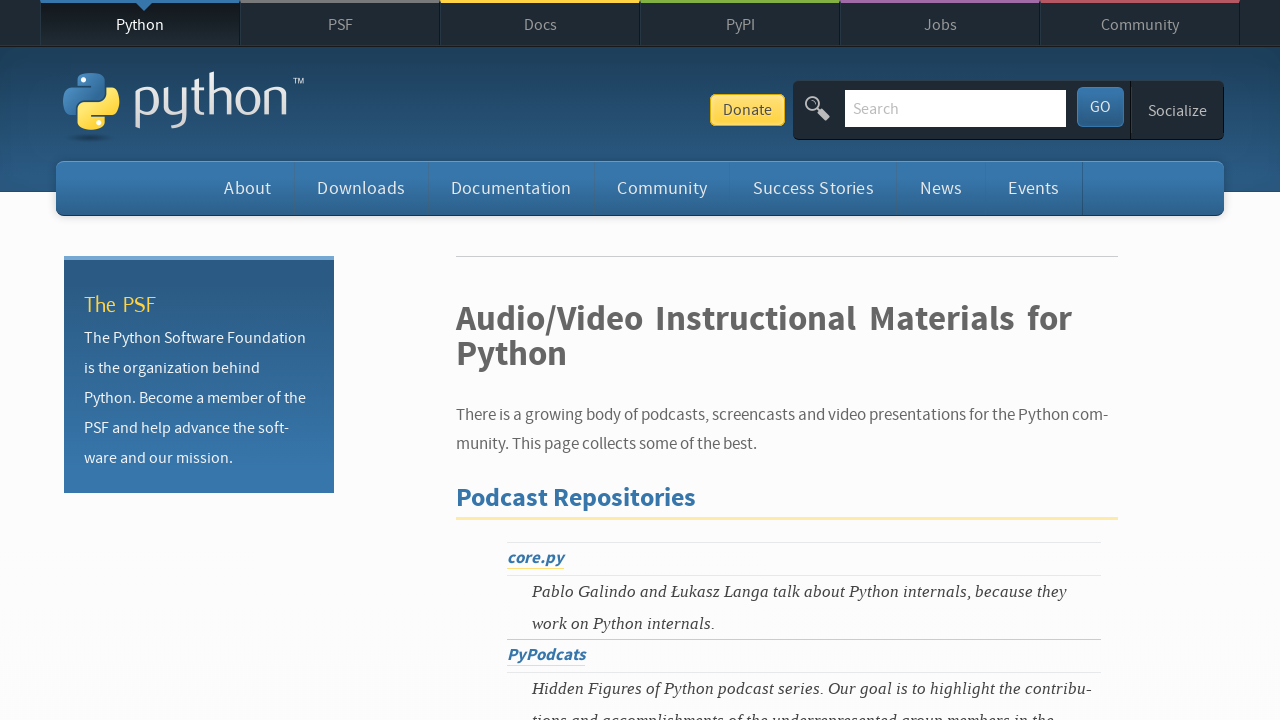

Podcast description loaded and became visible
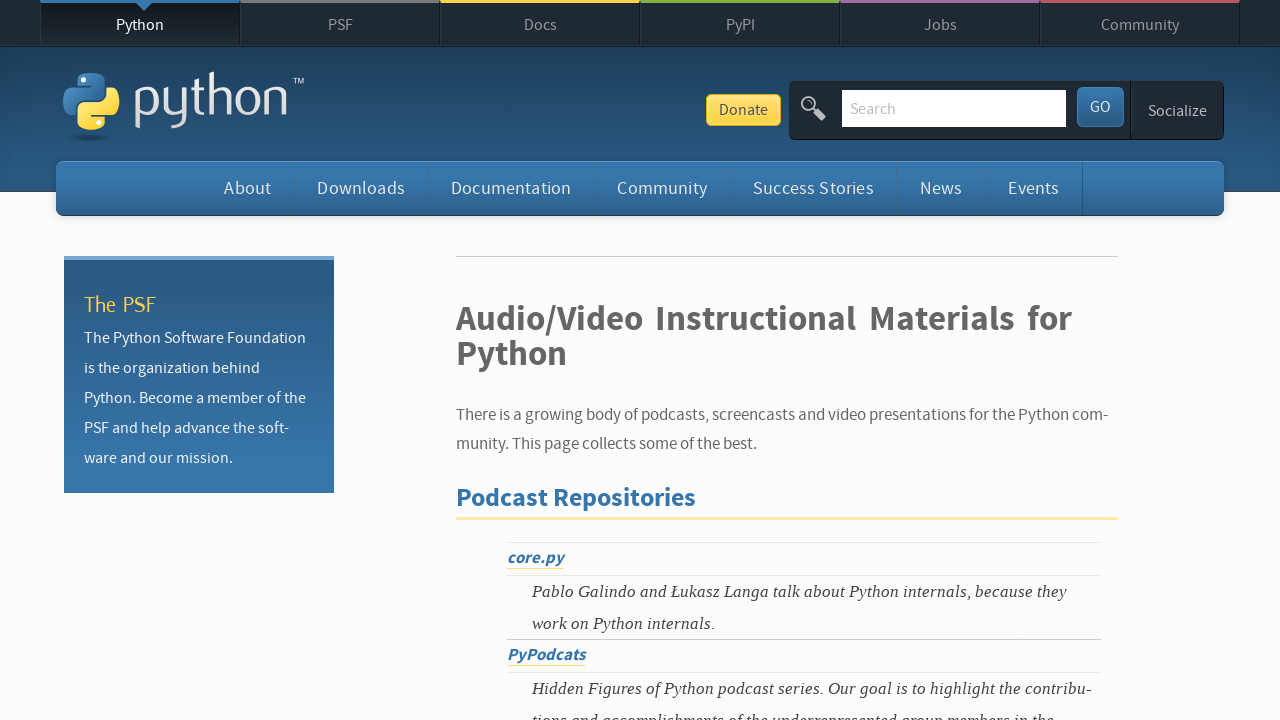

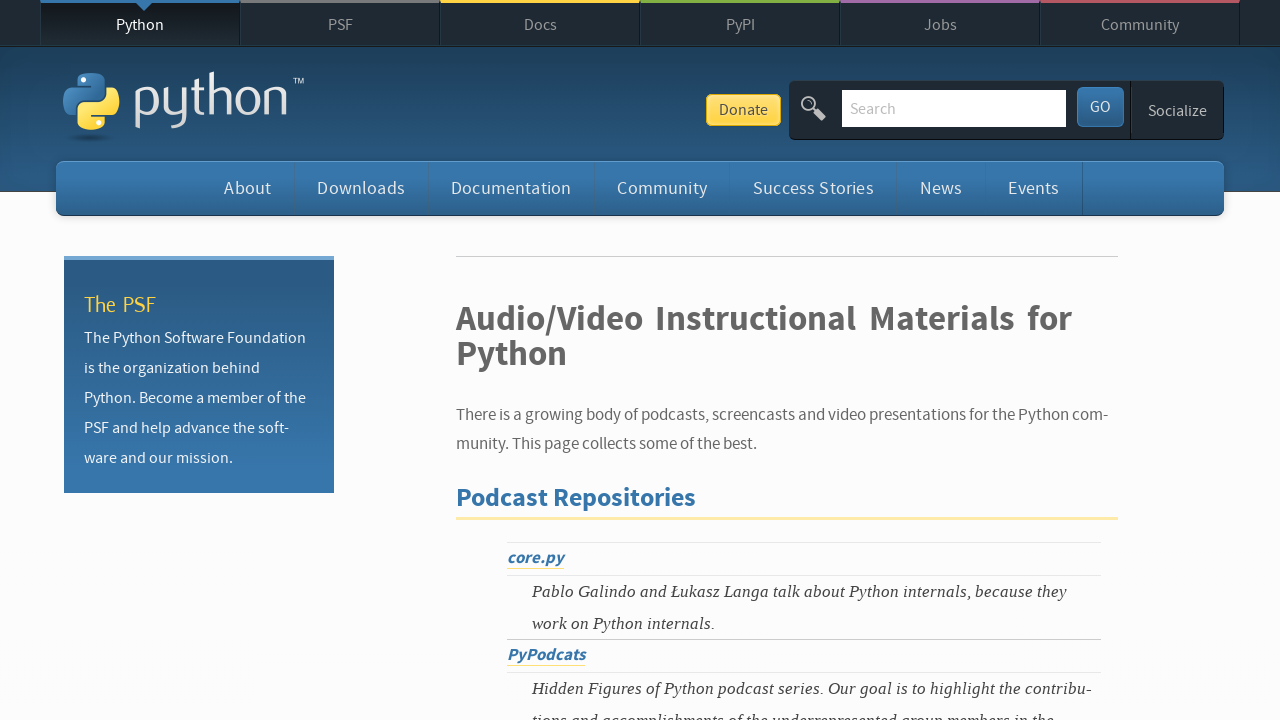